Tests jQuery UI selectable grid functionality by clicking the "Display as grid" example link, switching to the iframe, selecting item 10, and verifying it's selected

Starting URL: https://jqueryui.com/selectable/

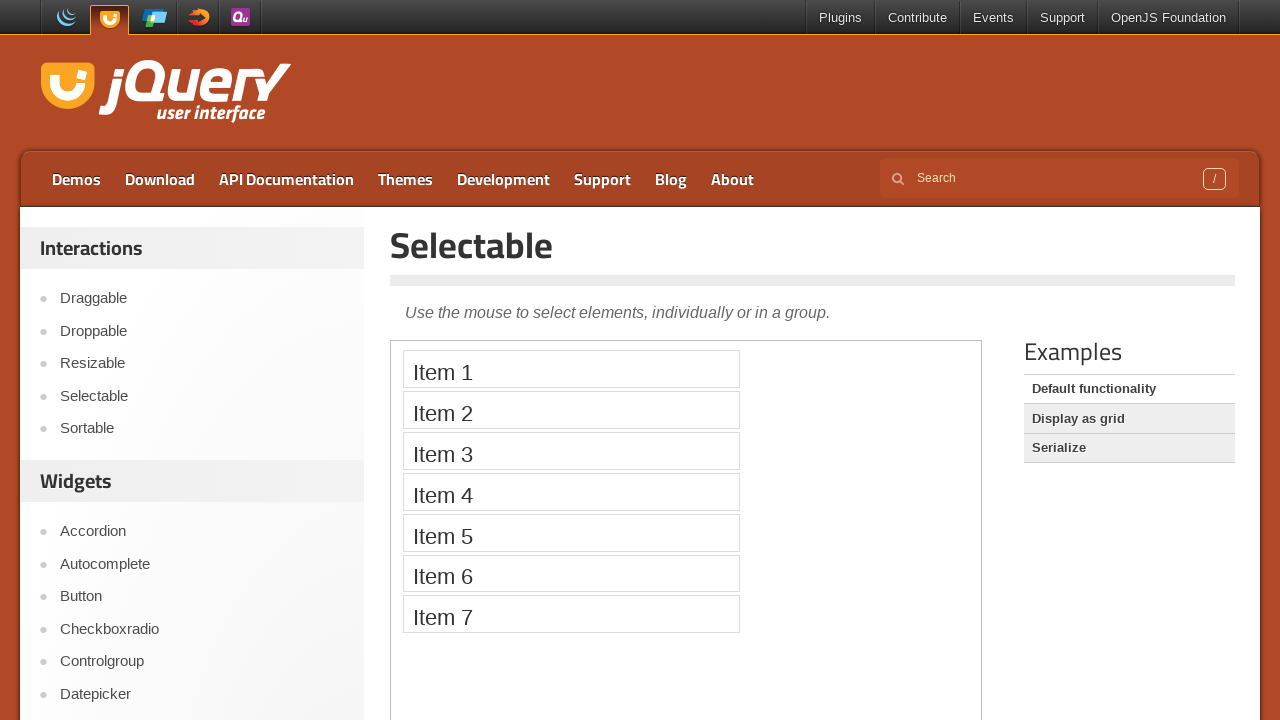

Clicked 'Display as grid' link to load the grid example at (1129, 419) on text='Display as grid'
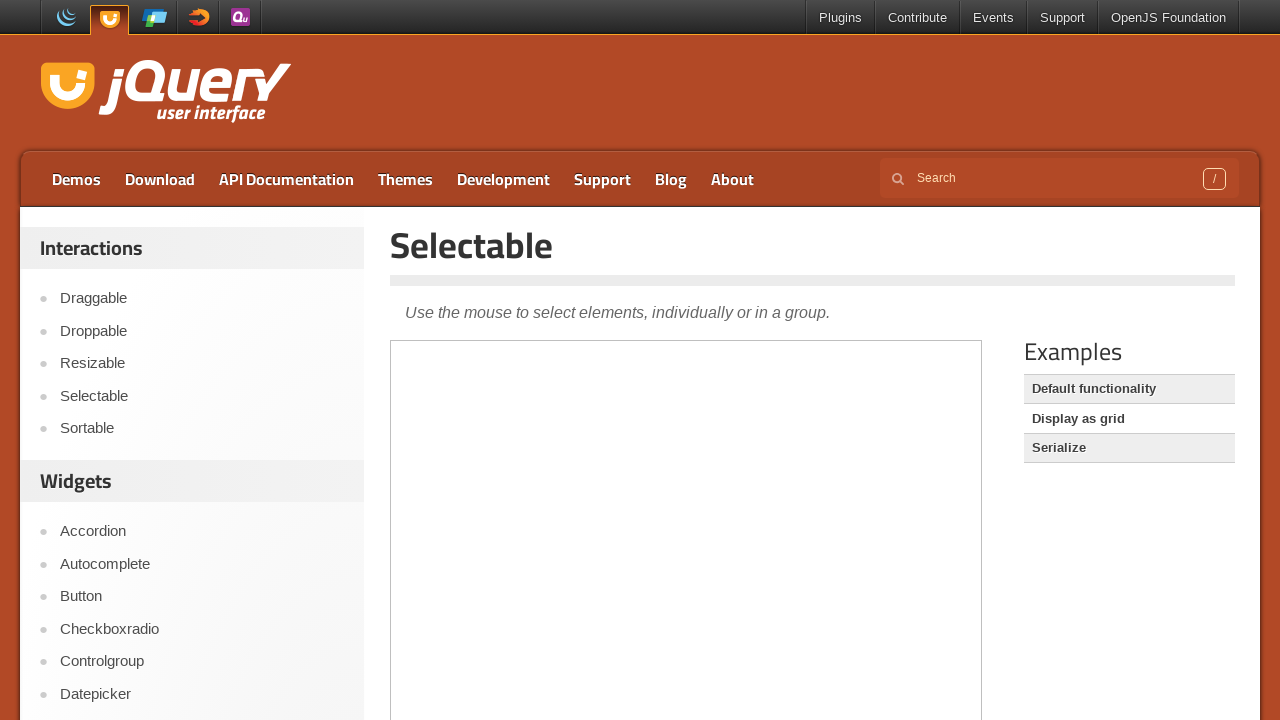

Located iframe containing the selectable grid
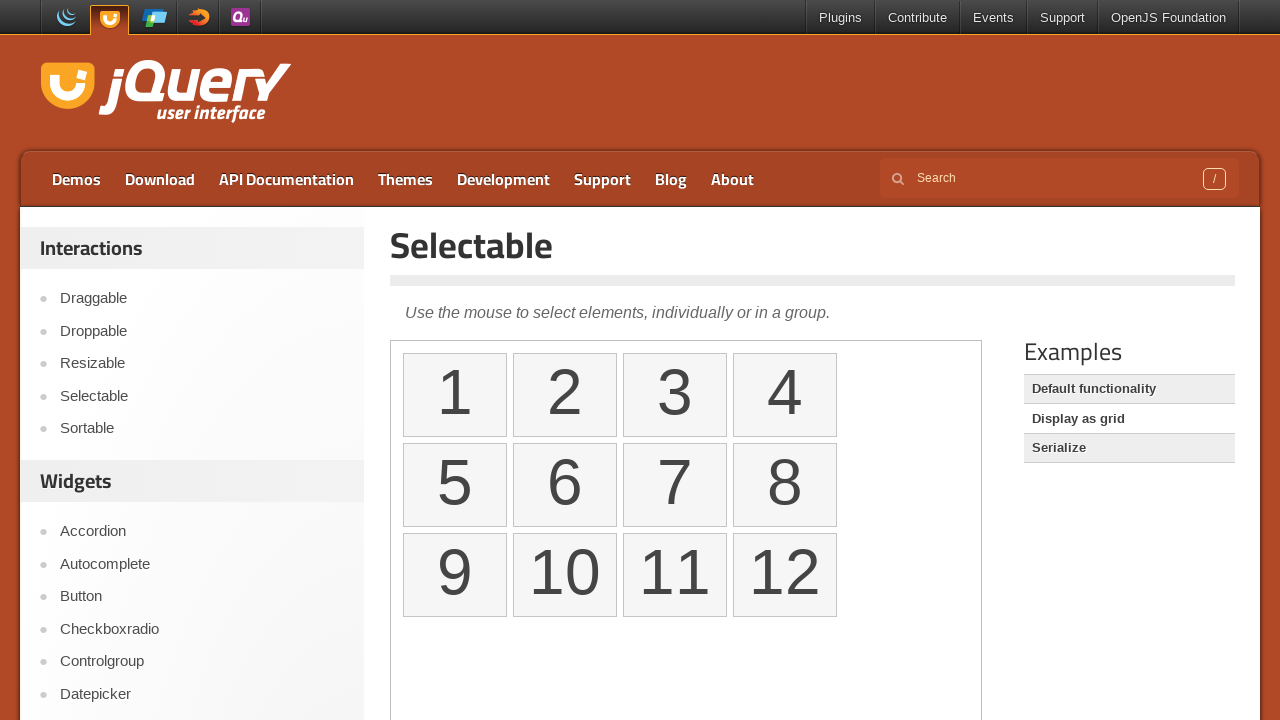

Clicked on item 10 in the selectable grid at (565, 575) on iframe >> nth=0 >> internal:control=enter-frame >> xpath=//ol[@id='selectable']/
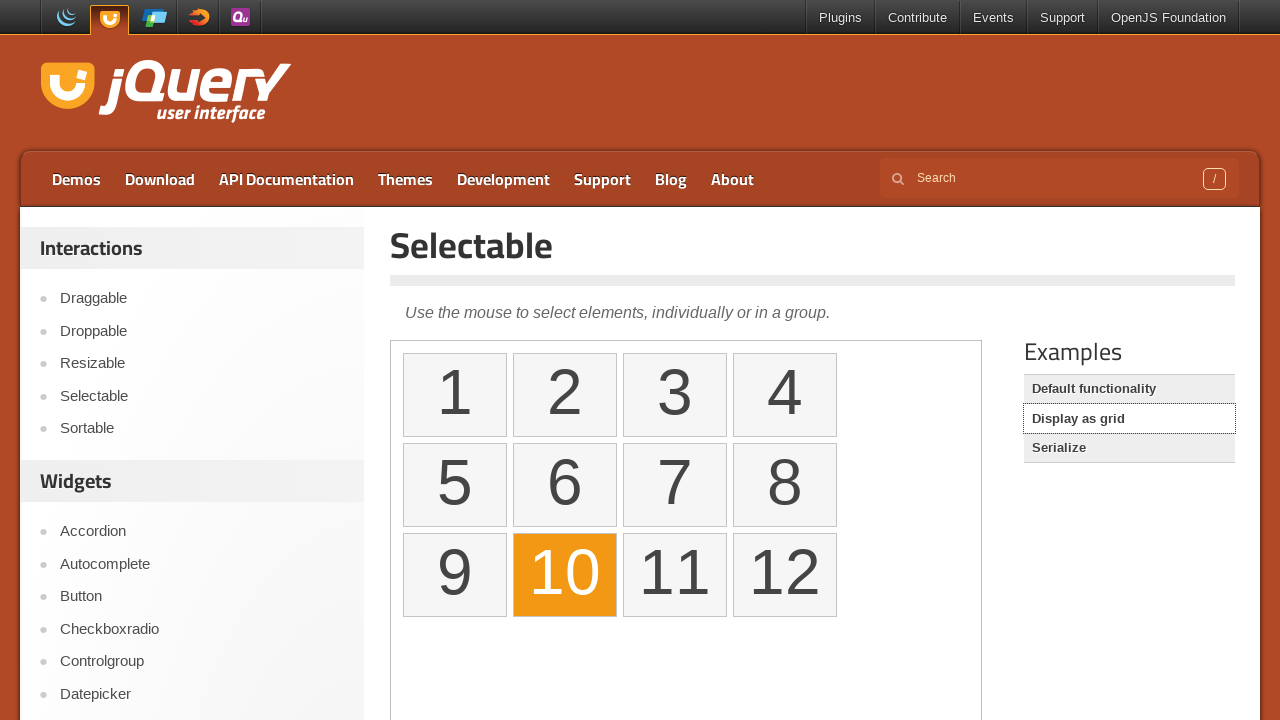

Located item 10 to verify selection
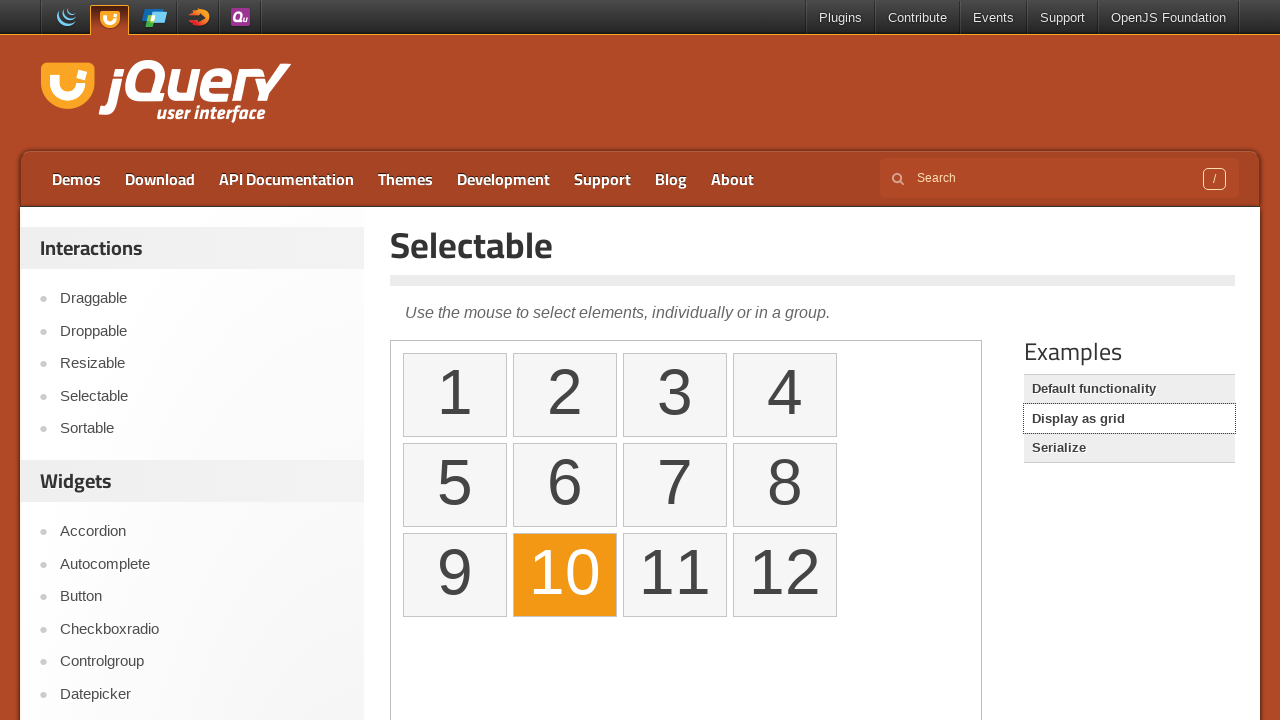

Verified that item 10 has the 'ui-selected' class
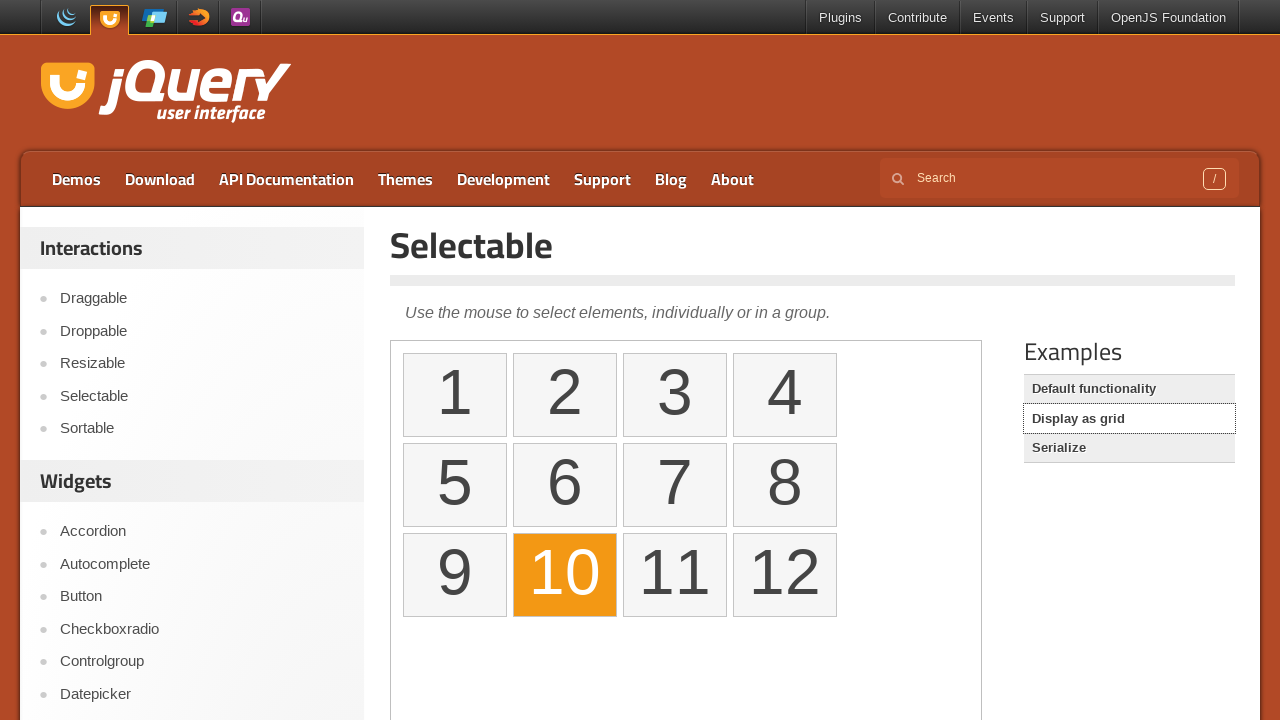

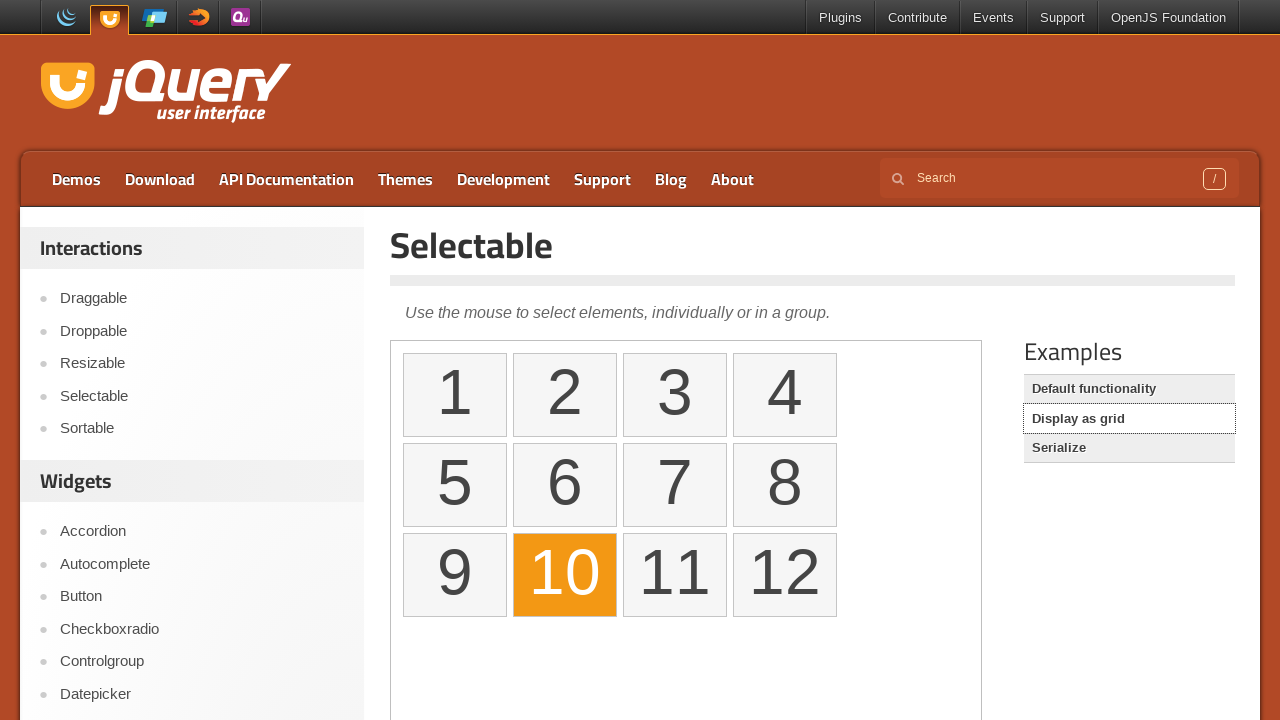